Tests filtering users by tag on Selenide users page by clicking on a specific tag filter

Starting URL: https://selenide.org/users.html

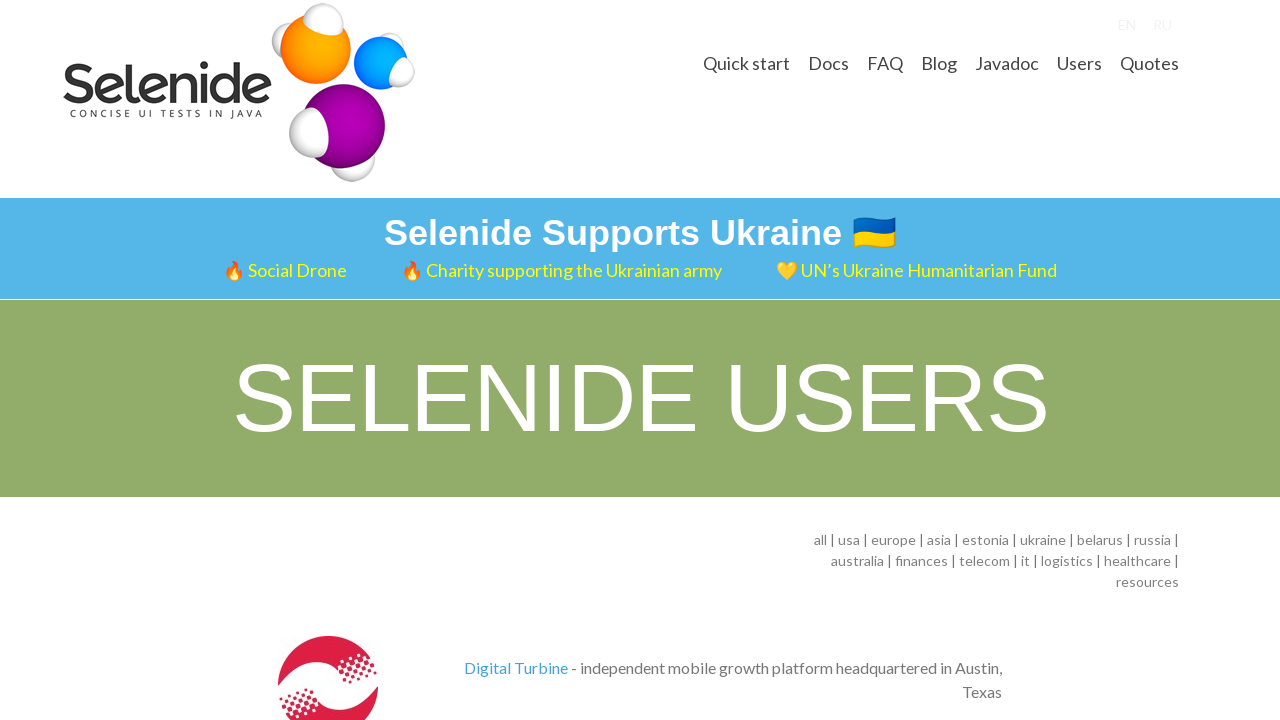

Navigated to Selenide users page
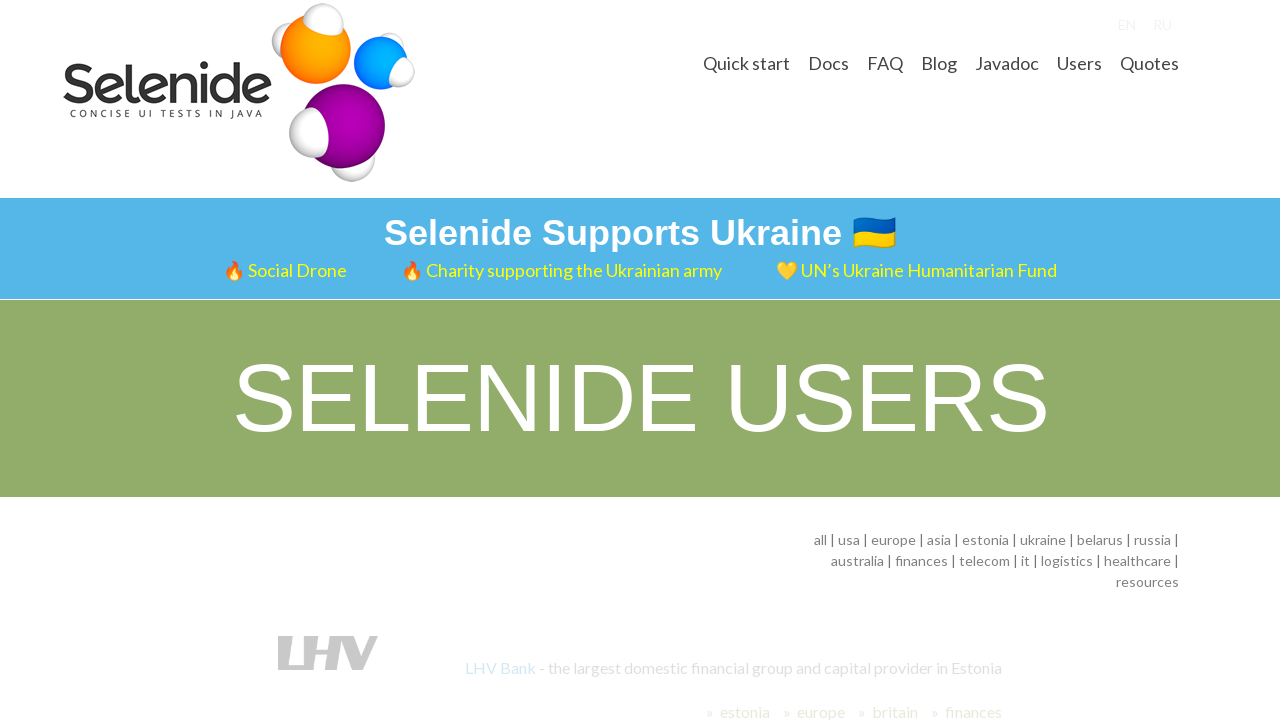

Retrieved all tag filter elements
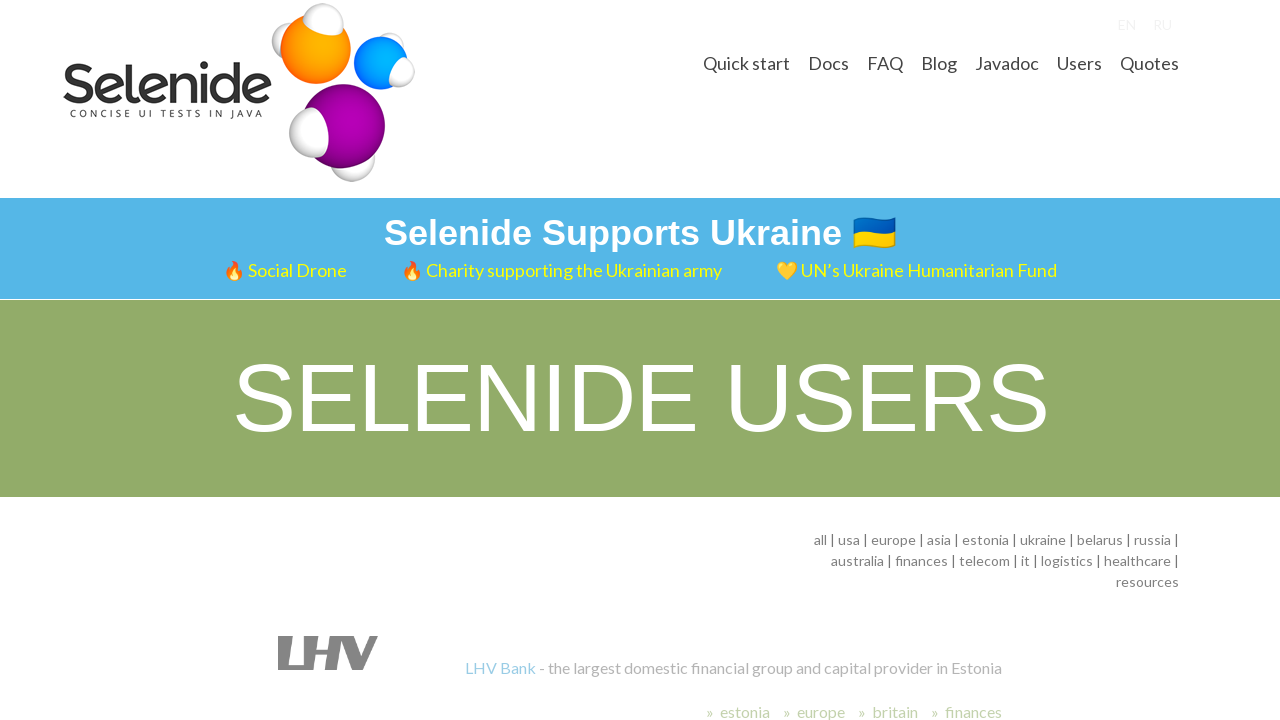

Clicked on 'usa' tag filter to filter users
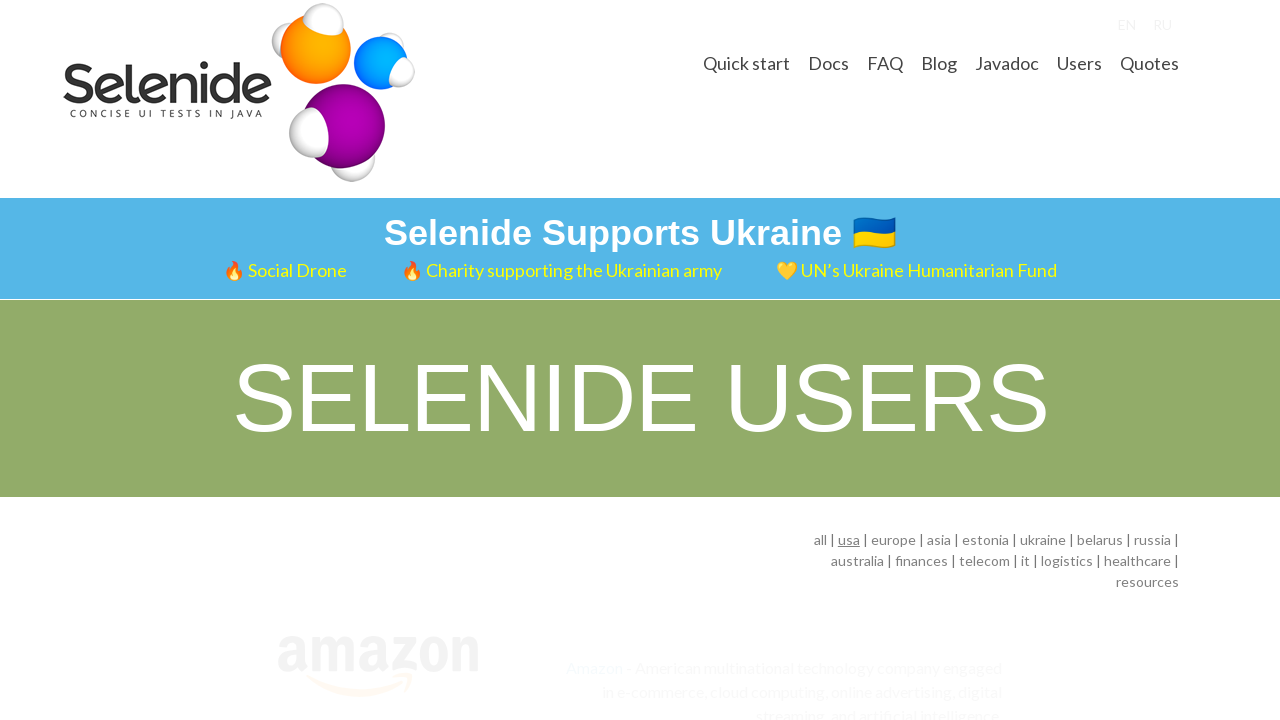

Filtered users loaded and became visible
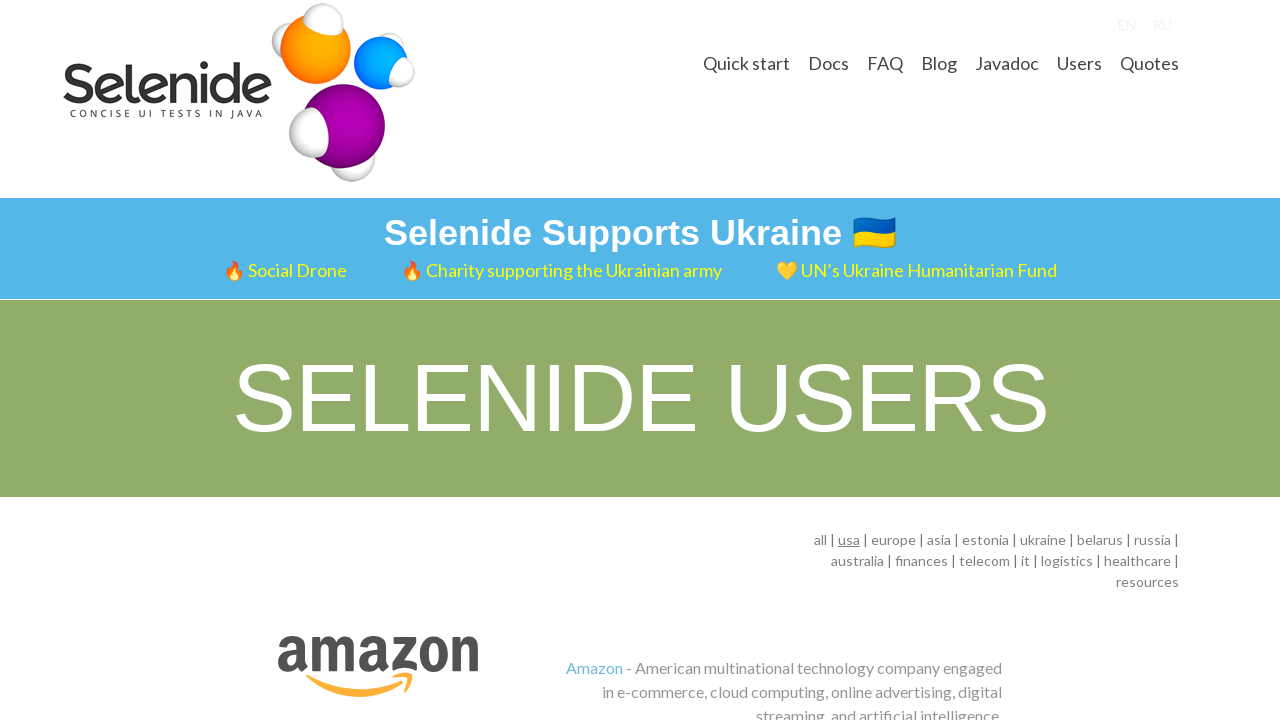

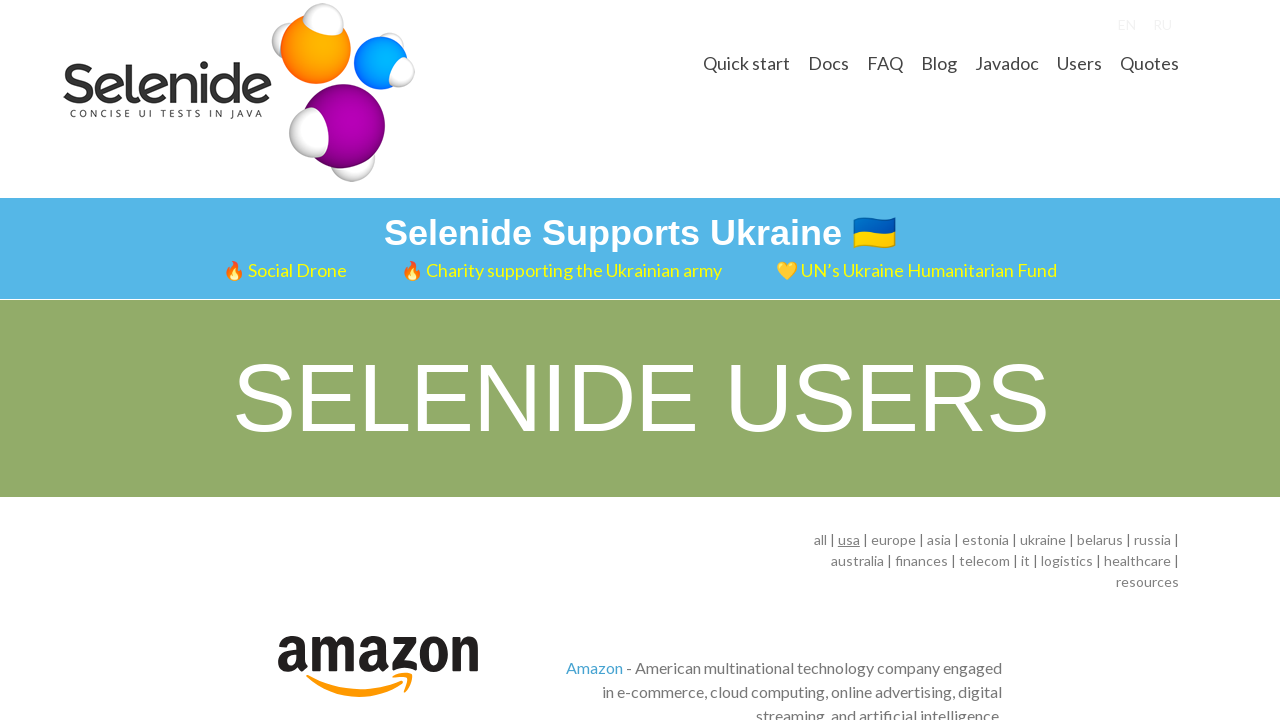